Tests dropdown selection functionality by selecting options from three different dropdown menus using value, index, and visible text methods, then verifying the selections.

Starting URL: https://practice.expandtesting.com/dropdown

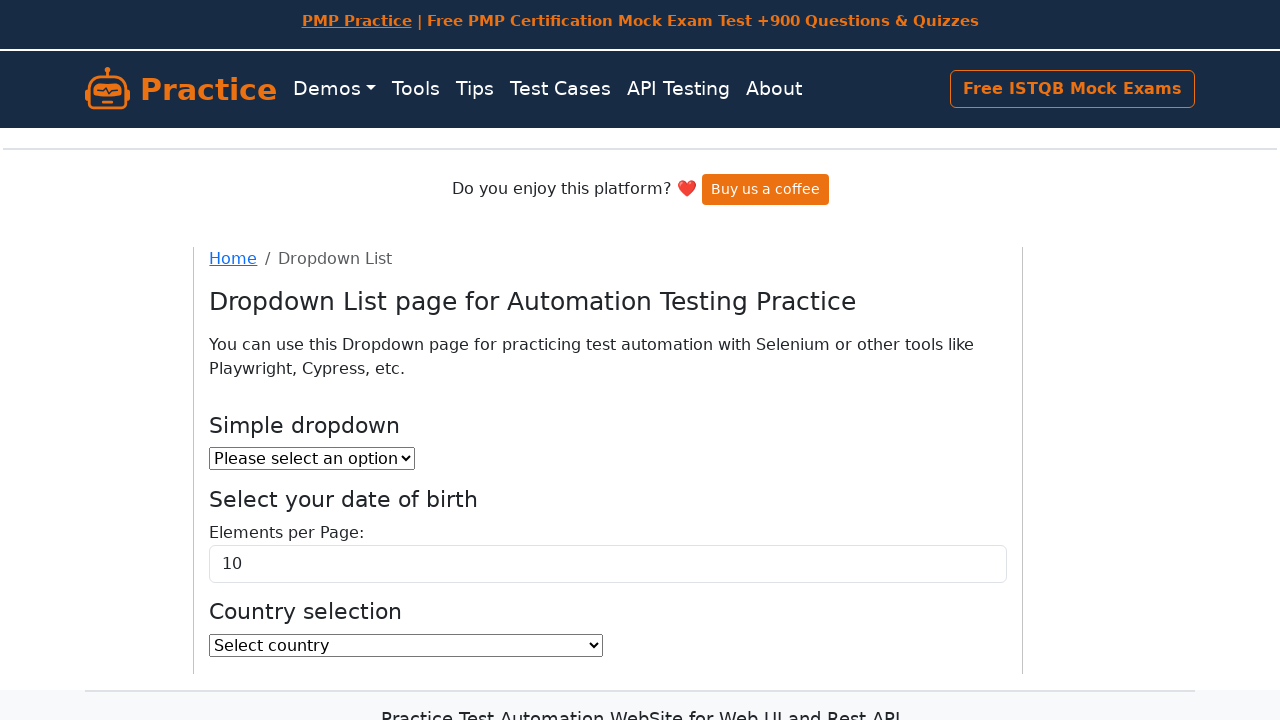

Waited for first dropdown to load
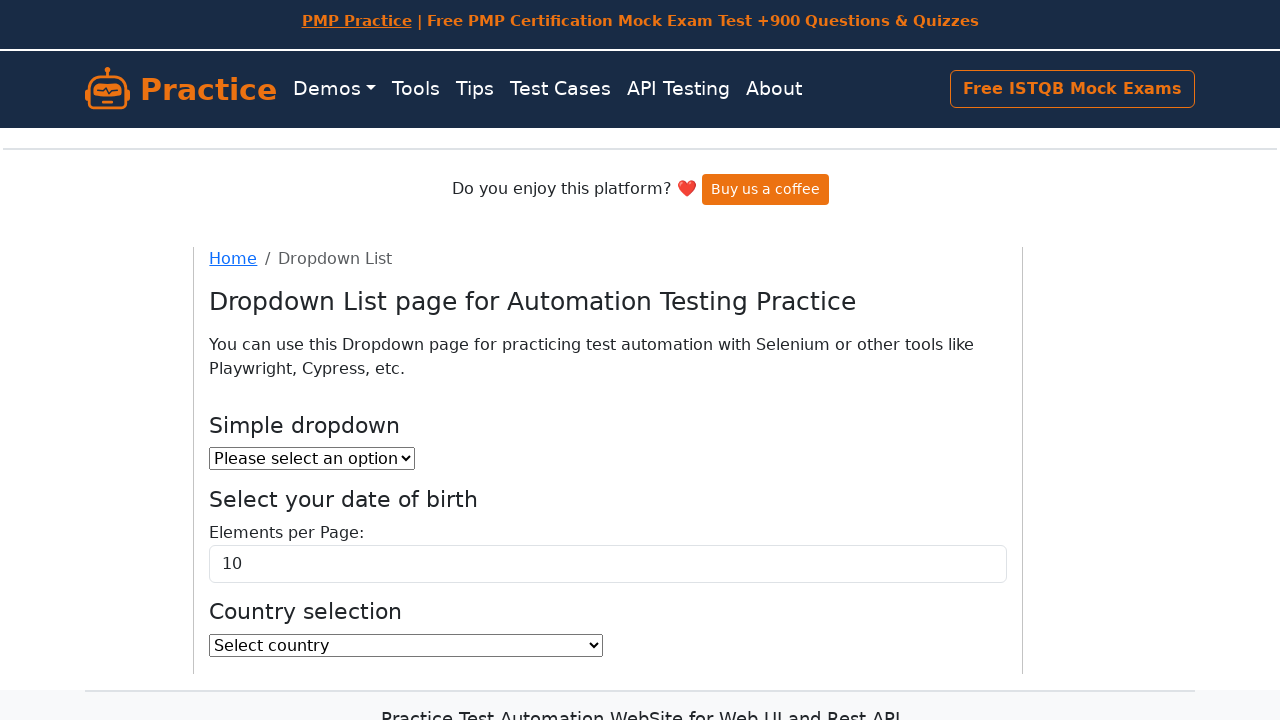

Selected option with value '1' from first dropdown on #dropdown
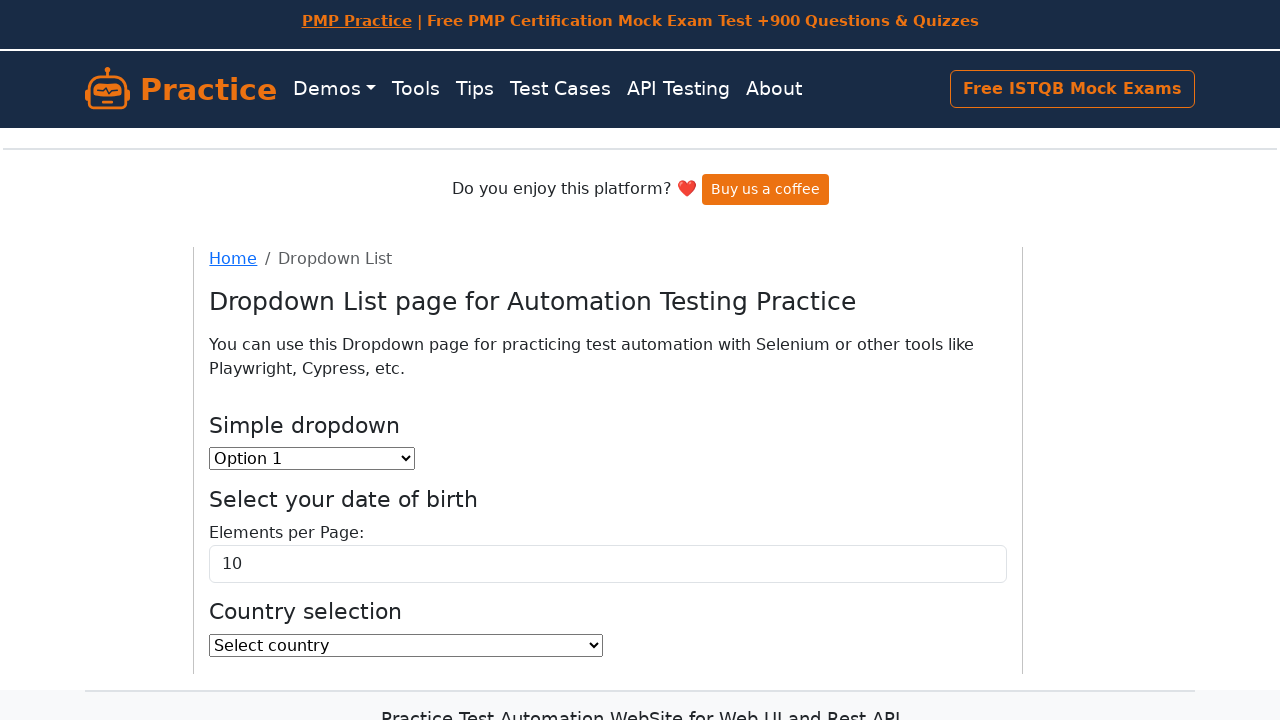

Located checked option in first dropdown
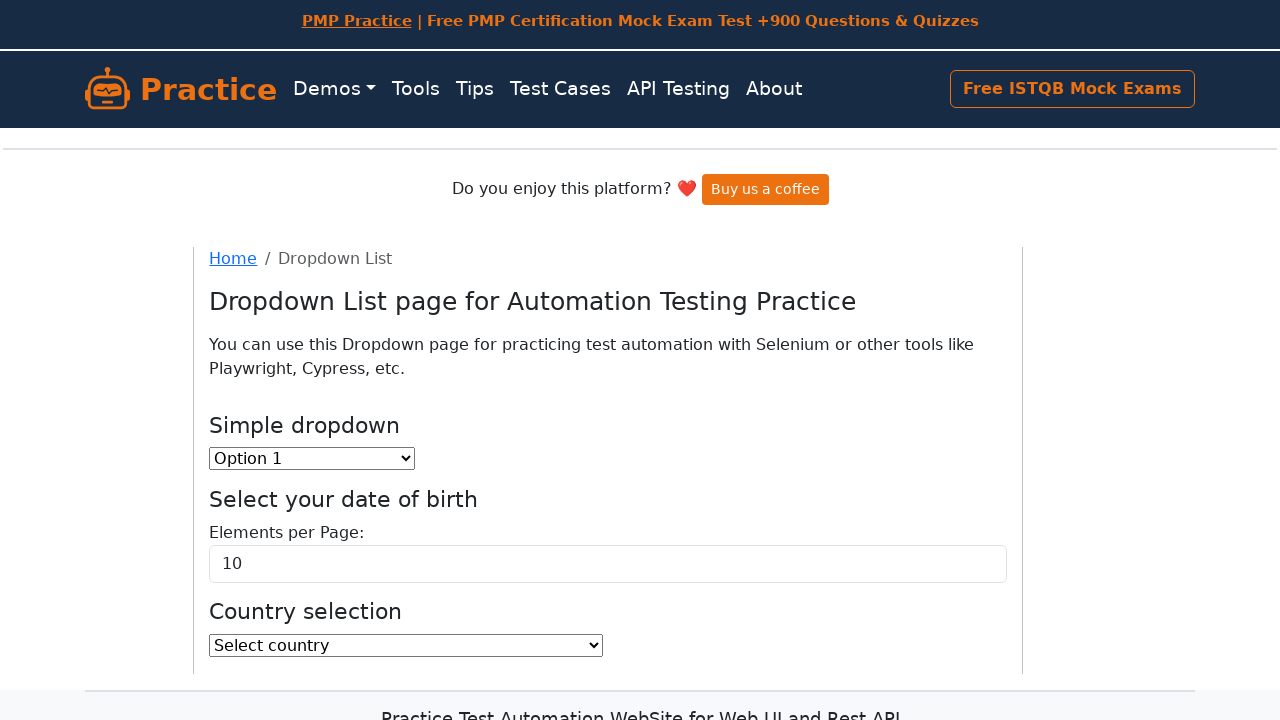

Verified first dropdown selection is value '1'
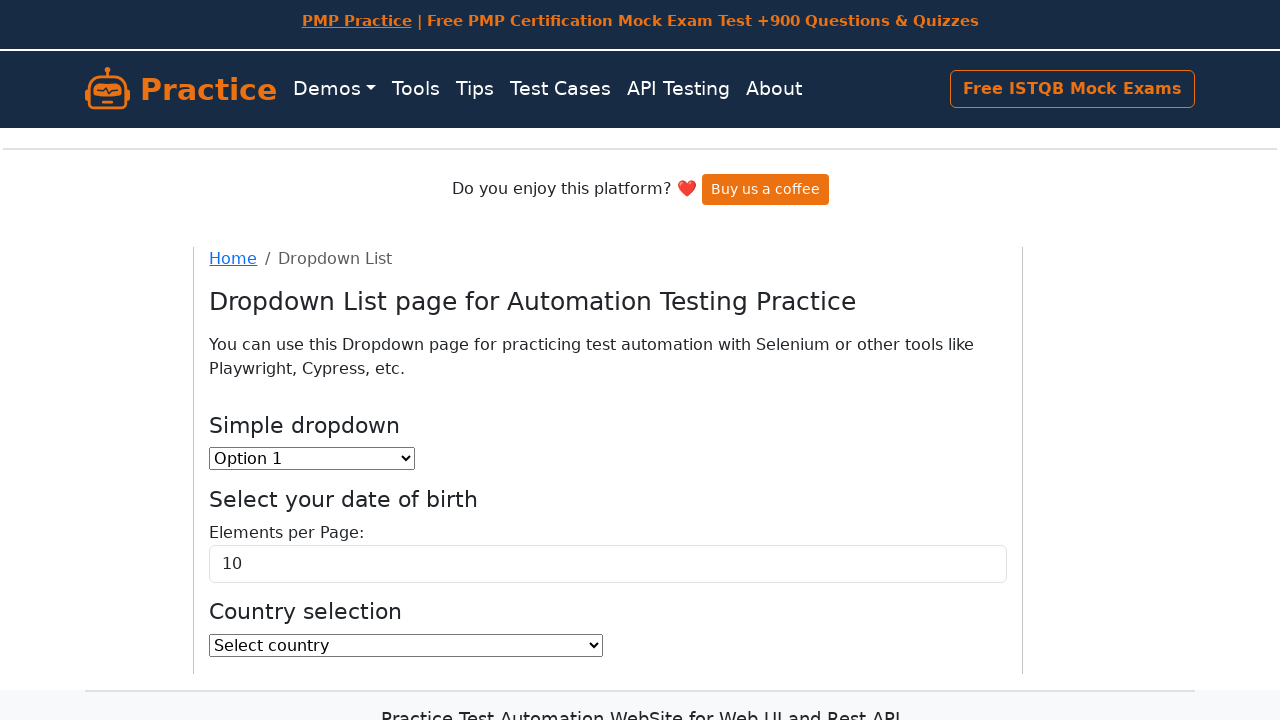

Selected option at index 2 from second dropdown on .form-control
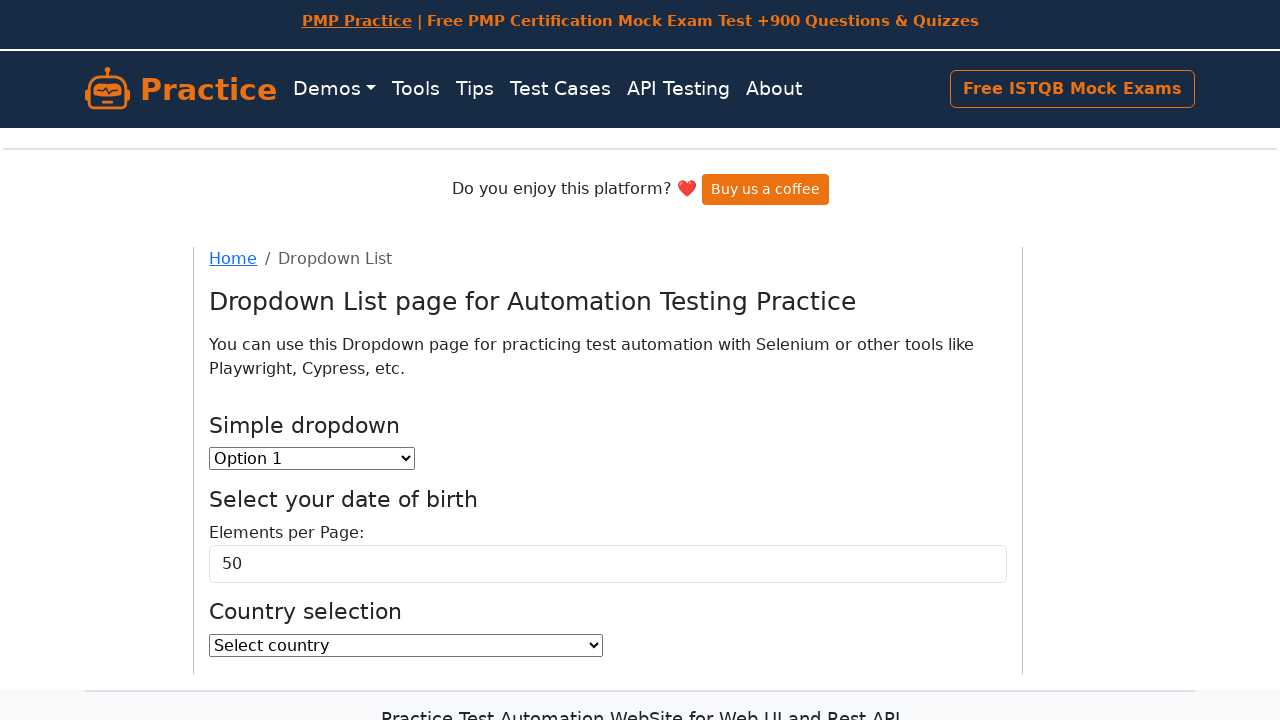

Located checked option in second dropdown
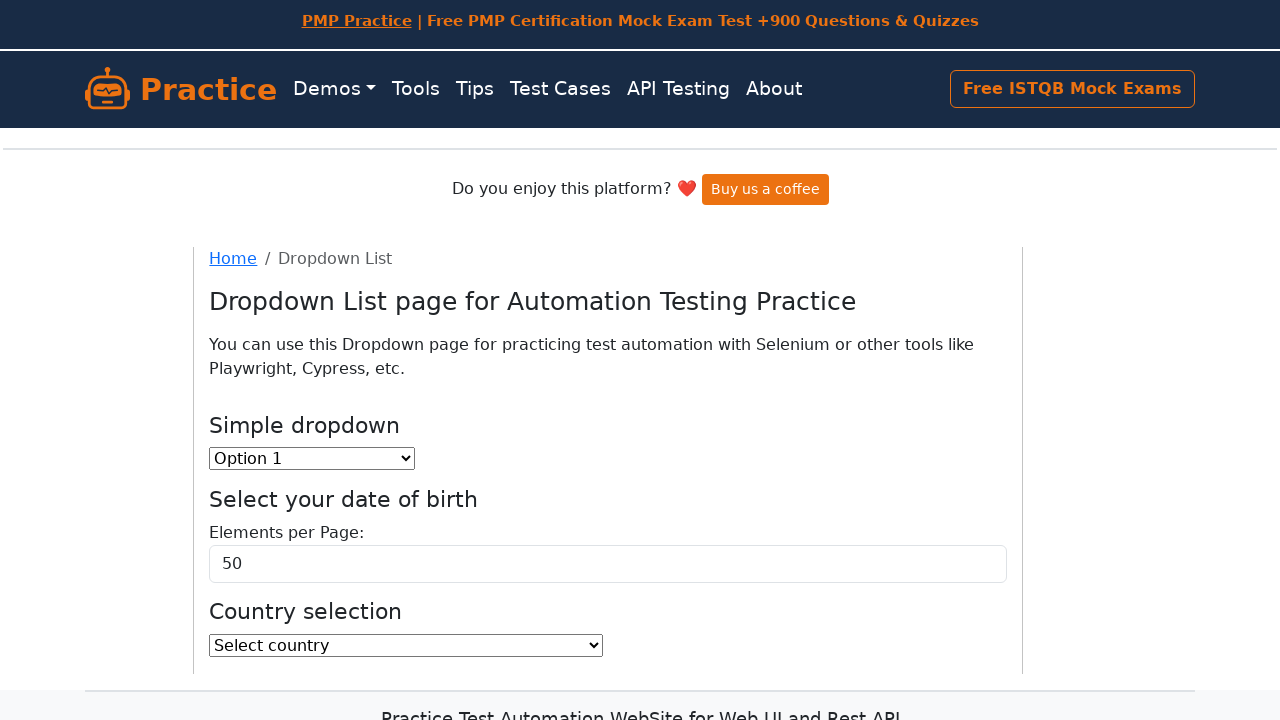

Verified second dropdown selection shows '50'
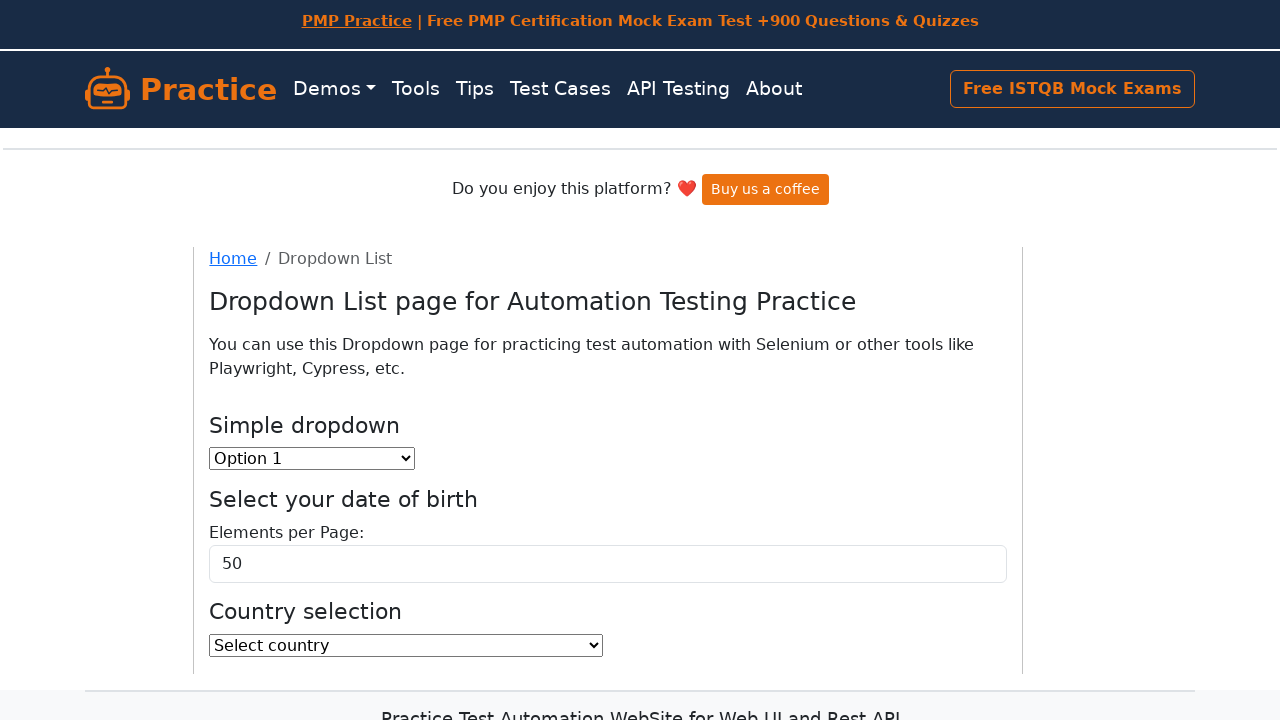

Selected 'India' from country dropdown by visible text on #country
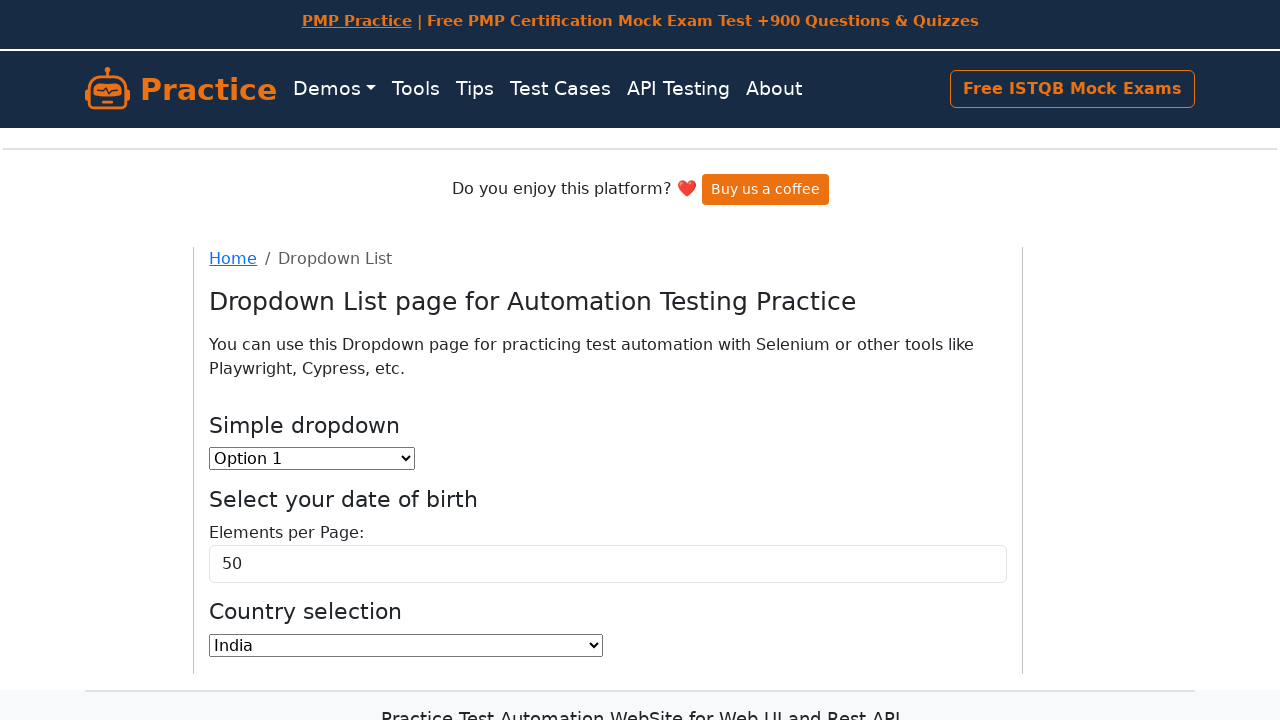

Located checked option in country dropdown
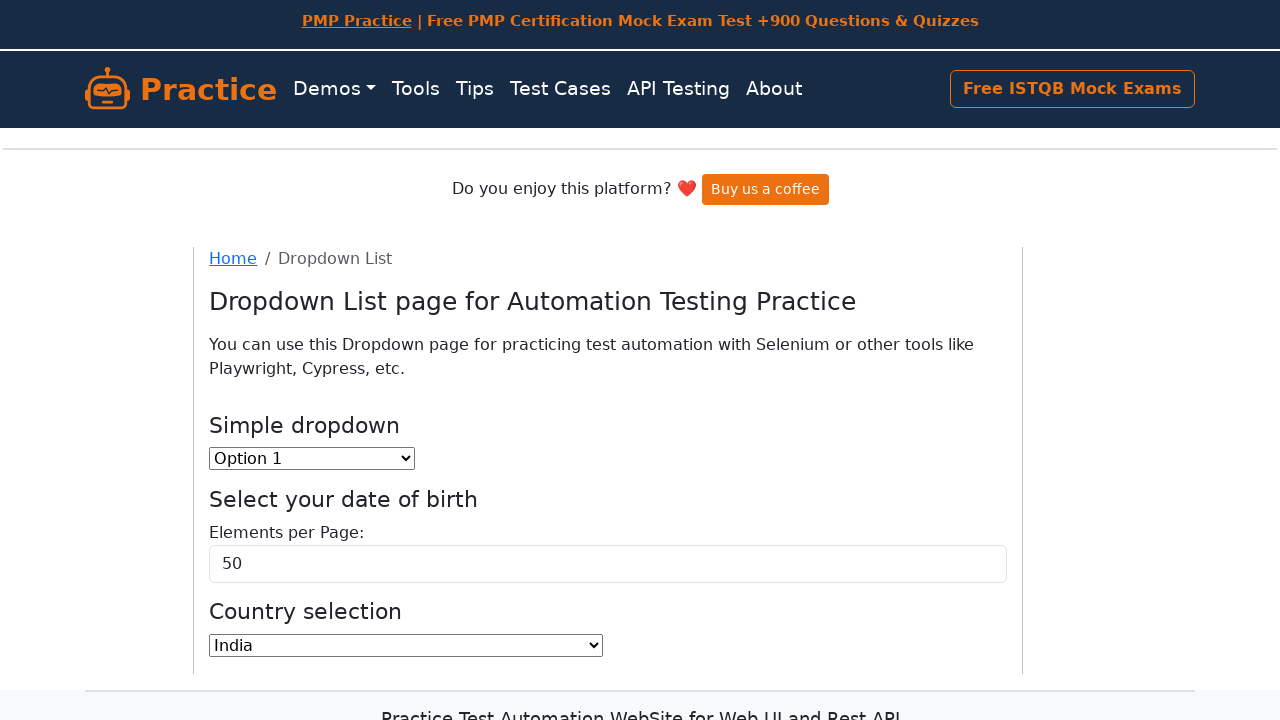

Verified country dropdown selection is 'India'
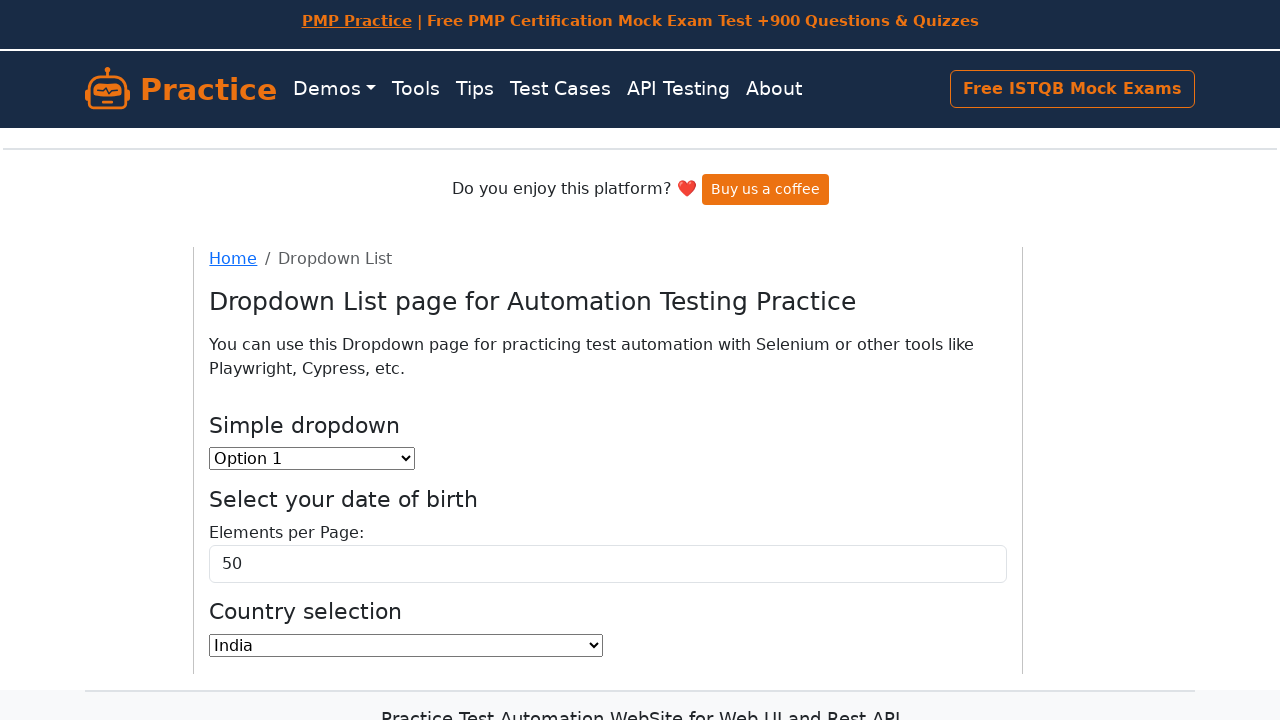

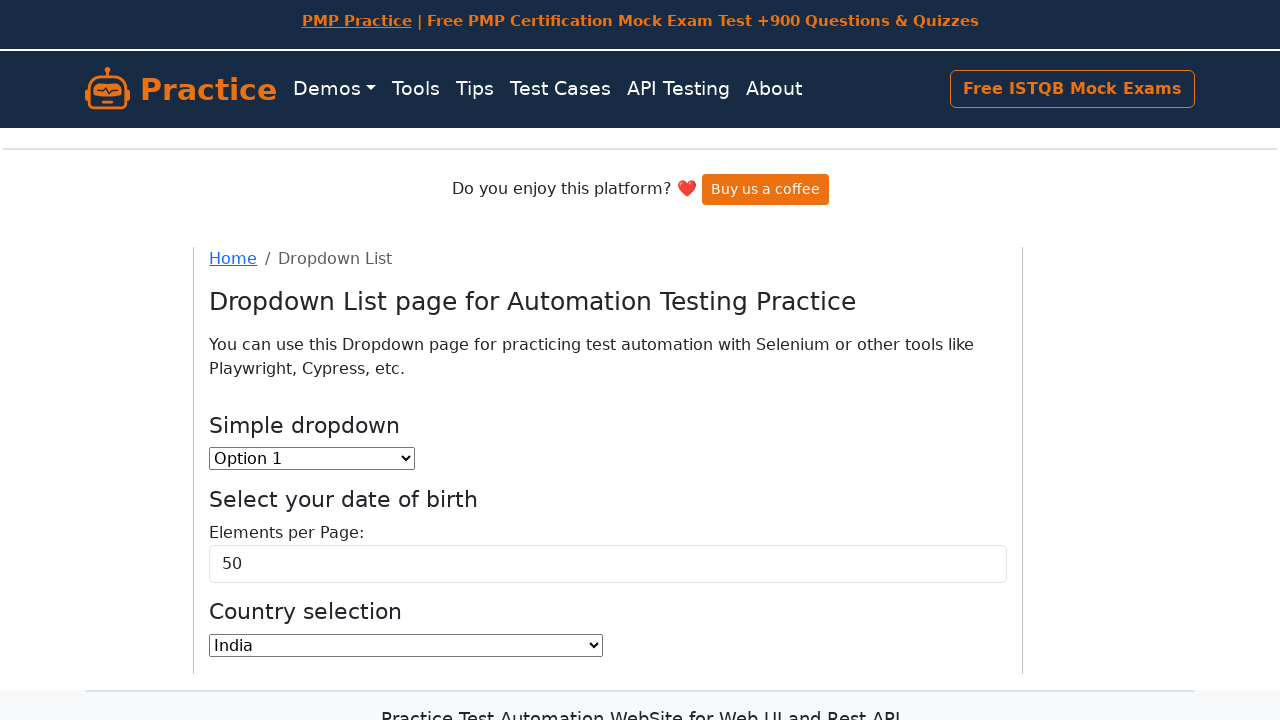